Navigates to multiple public sensor map pages and widget pages on czujnikimiejskie.pl to verify they load correctly

Starting URL: https://czujnikimiejskie.pl/public/kolno/?url_node_id=281

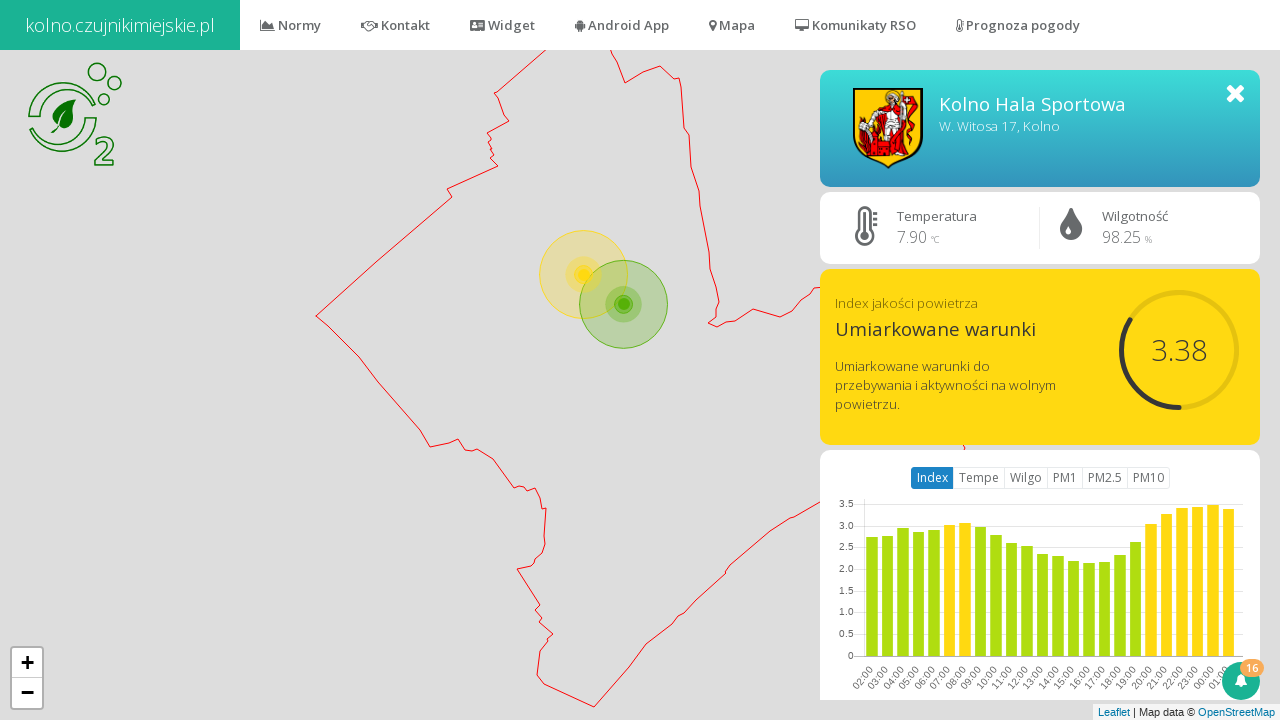

Kolno map page loaded (networkidle)
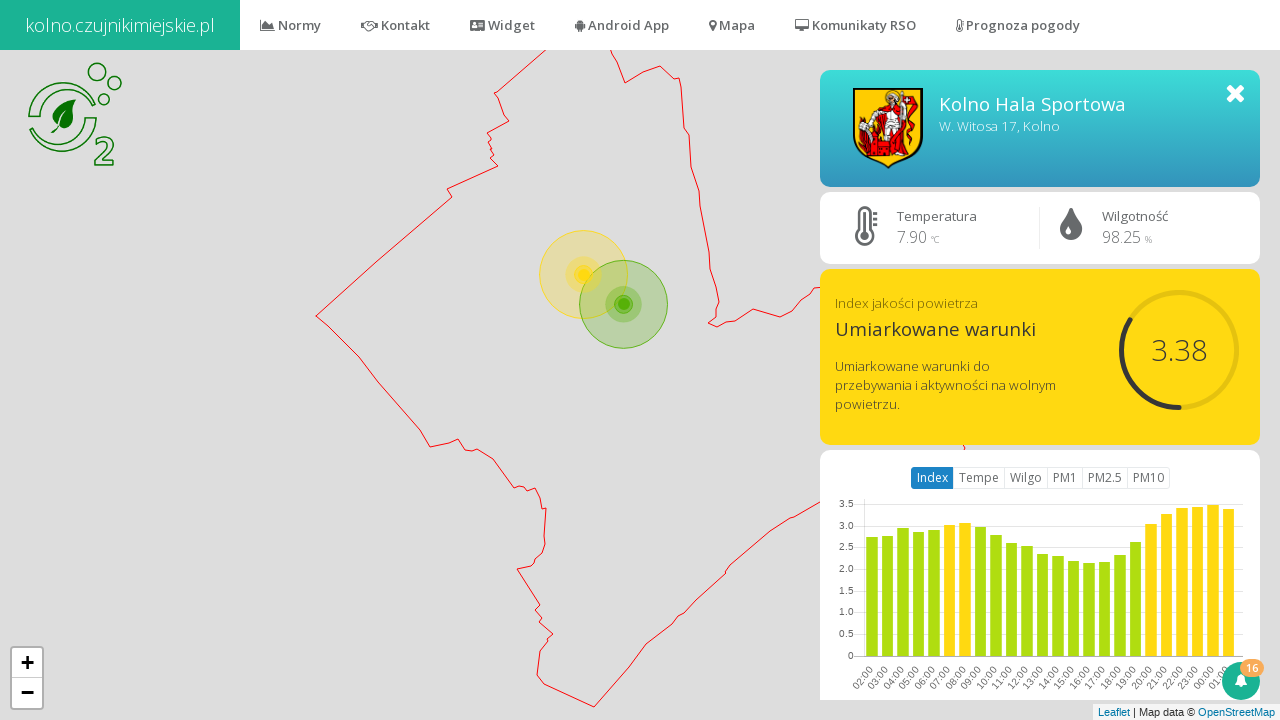

Navigated to Kozienice map page
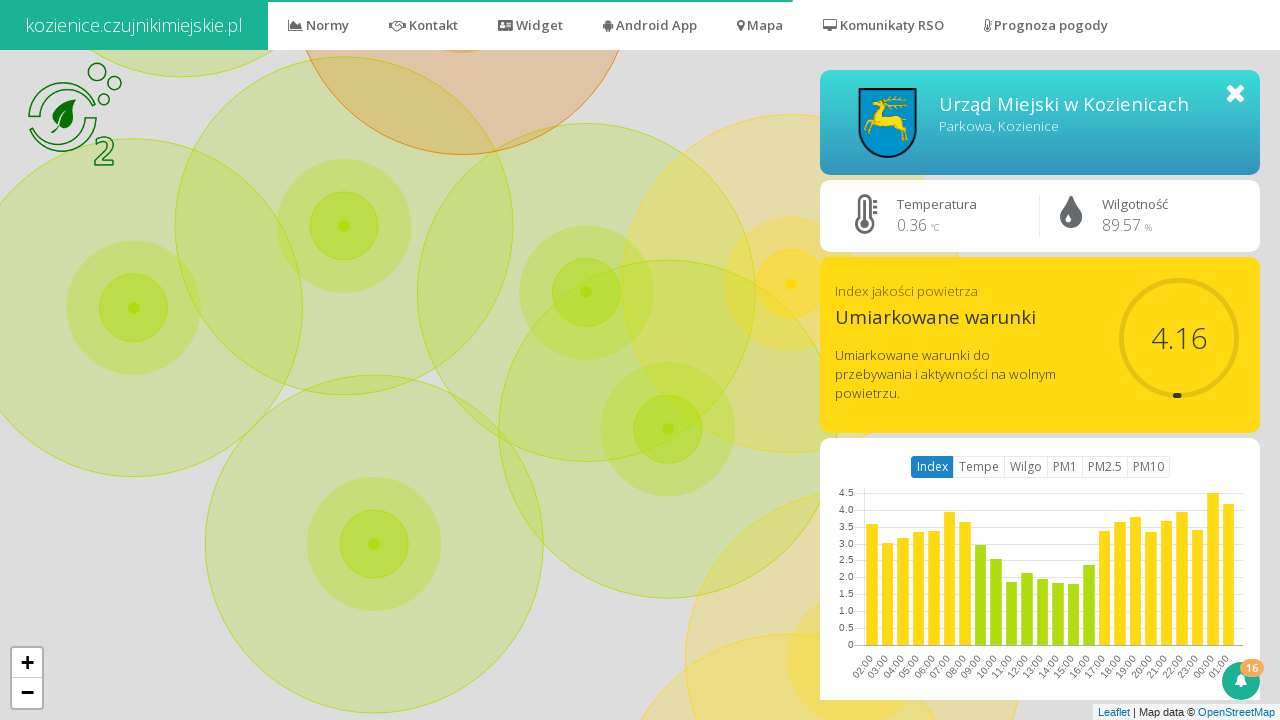

Kozienice map page loaded (networkidle)
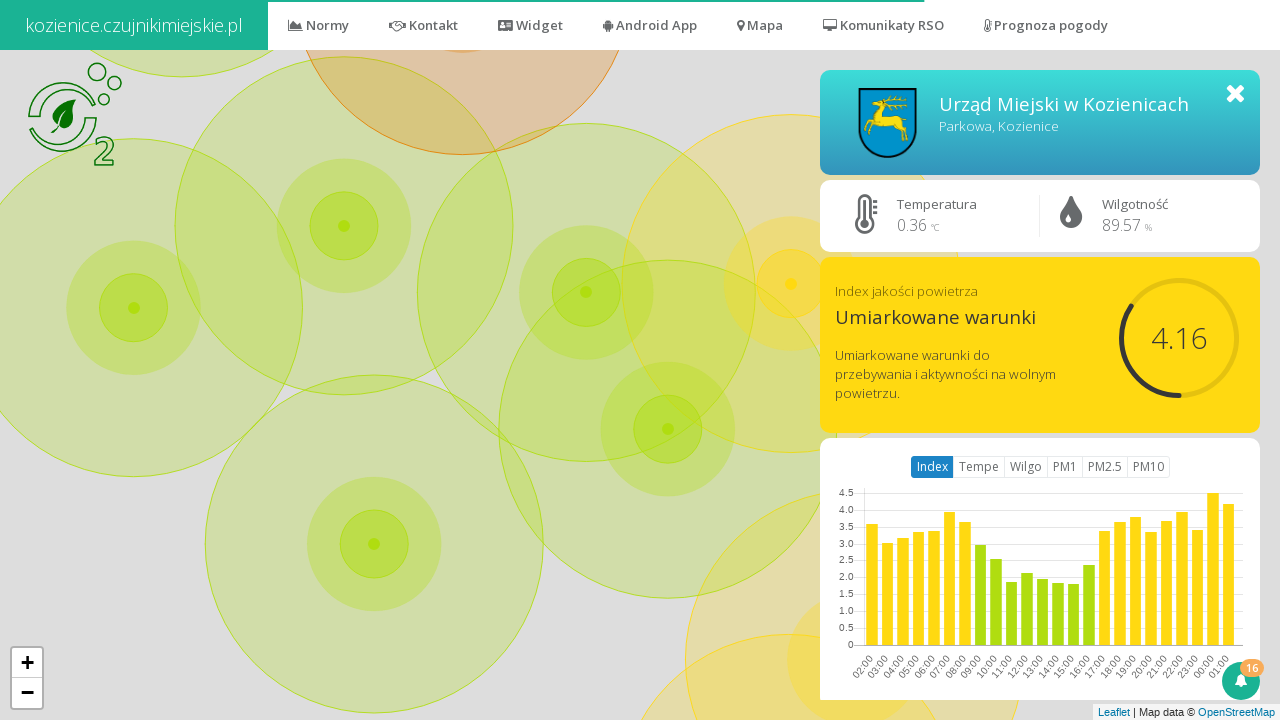

Navigated to Piaseczno map page
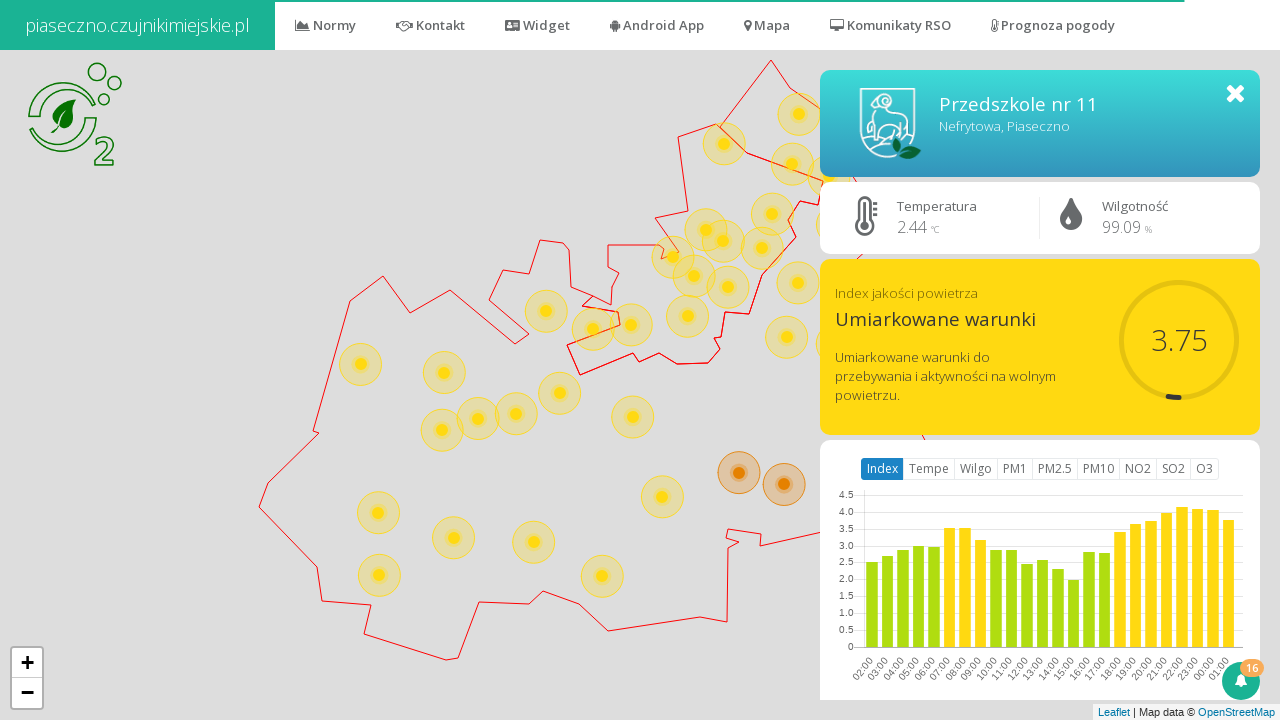

Piaseczno map page loaded (networkidle)
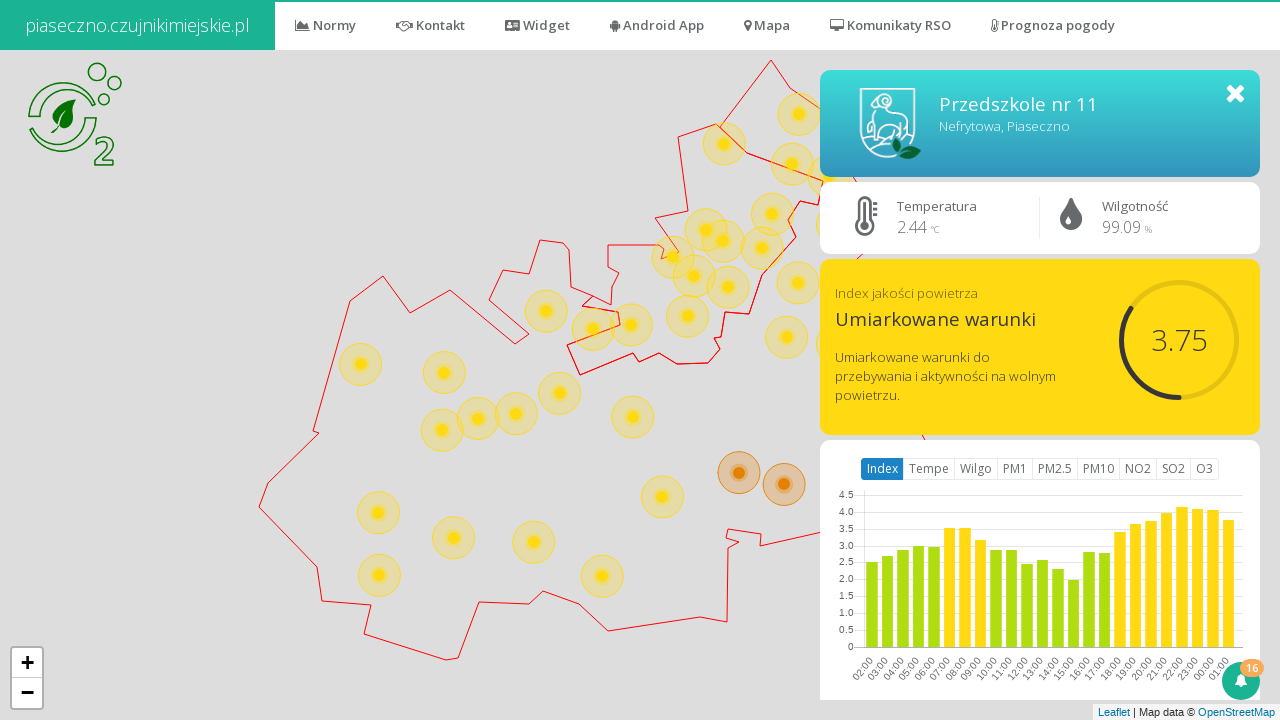

Navigated to Kolno widget page
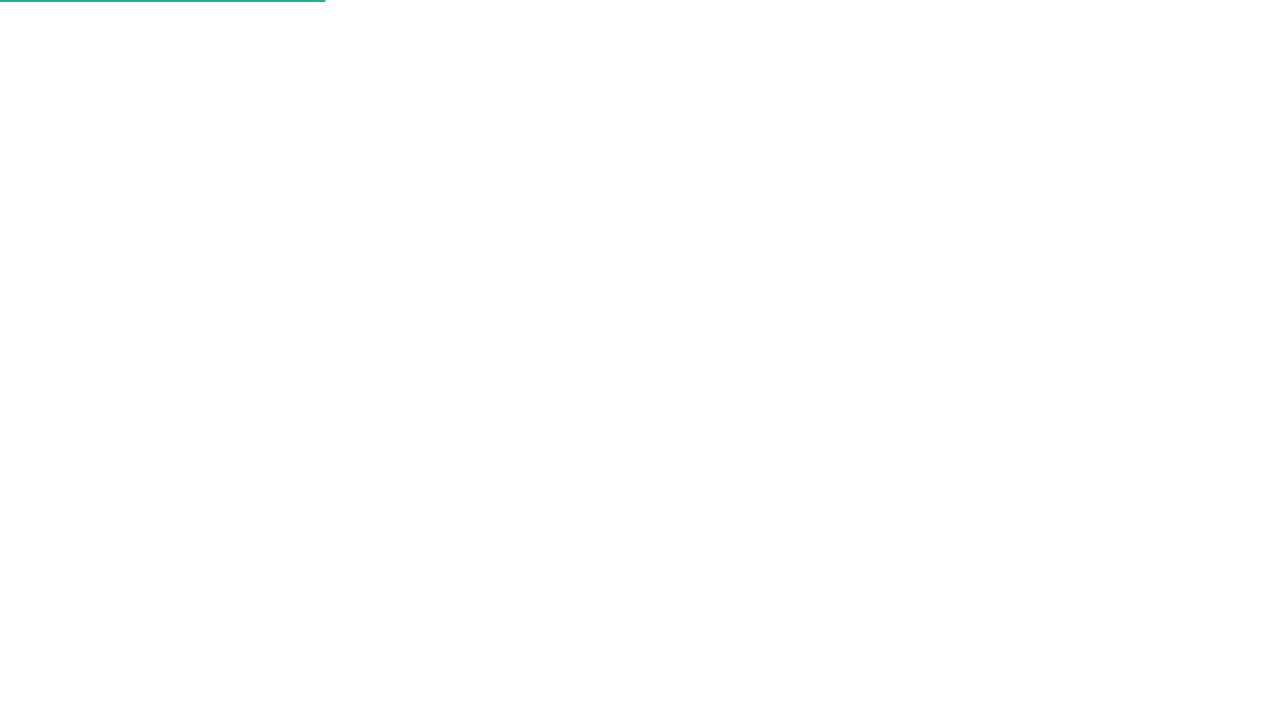

Kolno widget page loaded (networkidle)
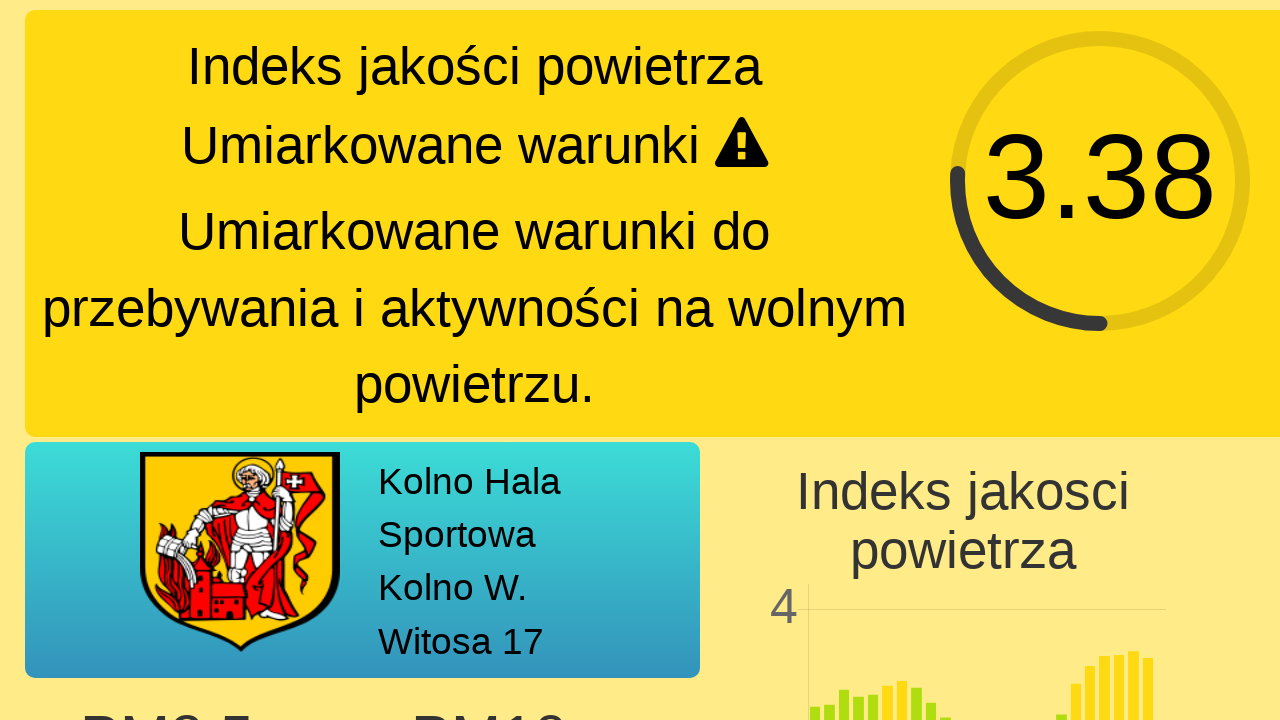

Navigated to Kozienice widget page
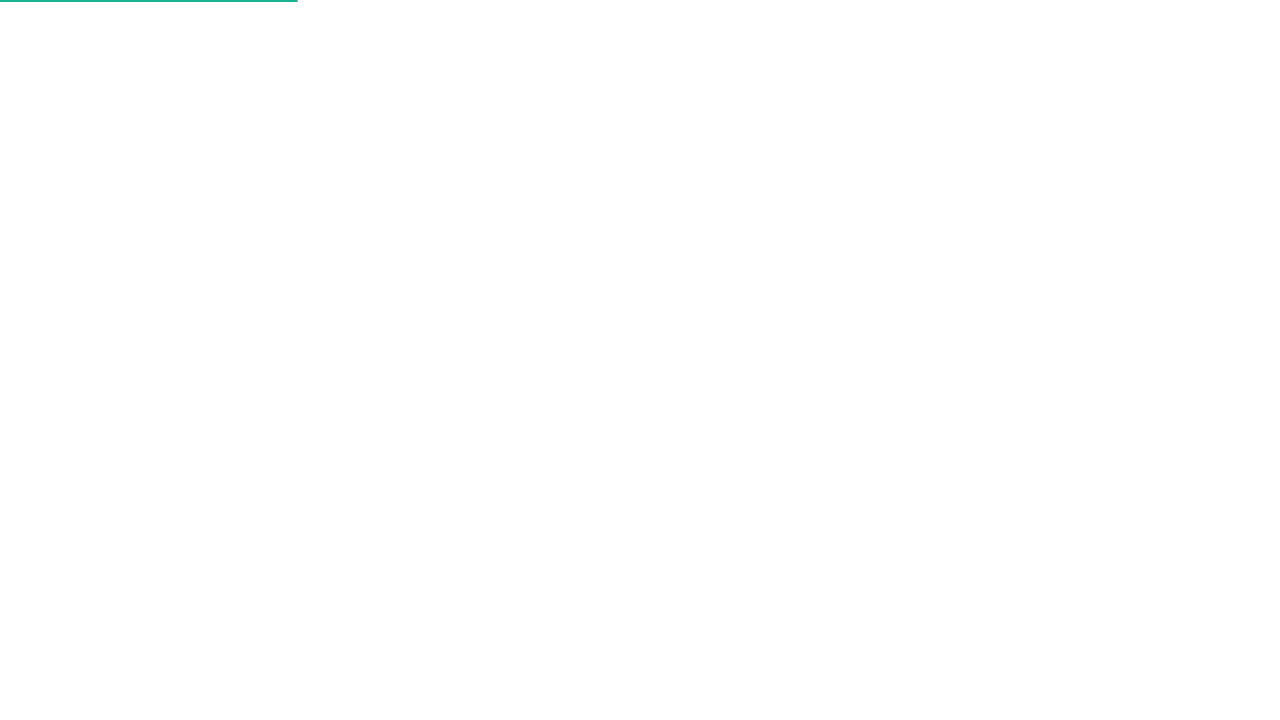

Kozienice widget page loaded (networkidle)
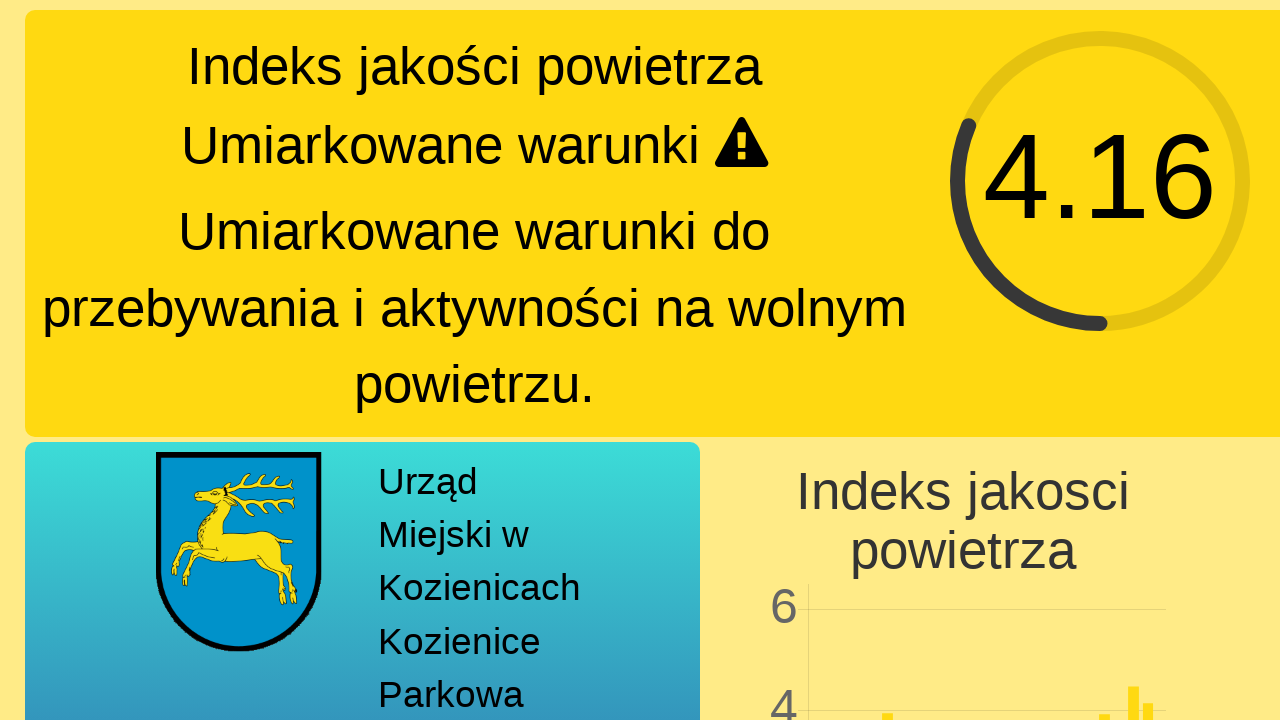

Navigated to Piaseczno widget page
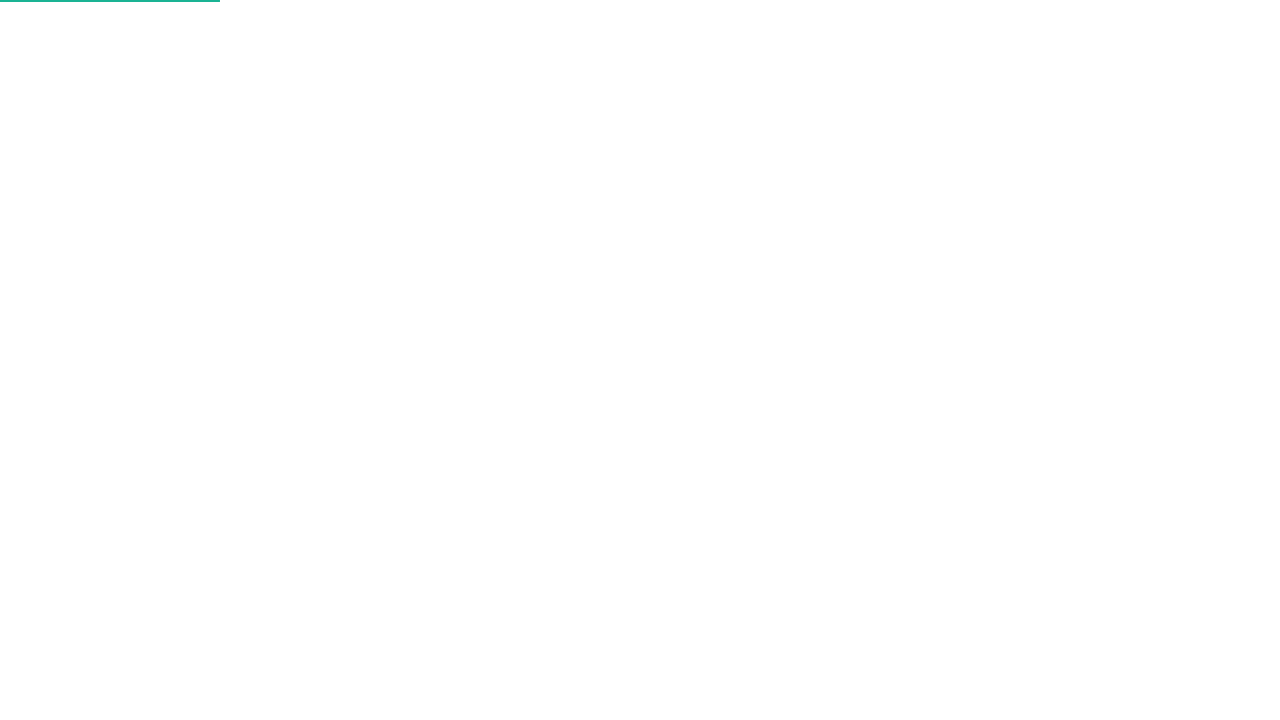

Piaseczno widget page loaded (networkidle)
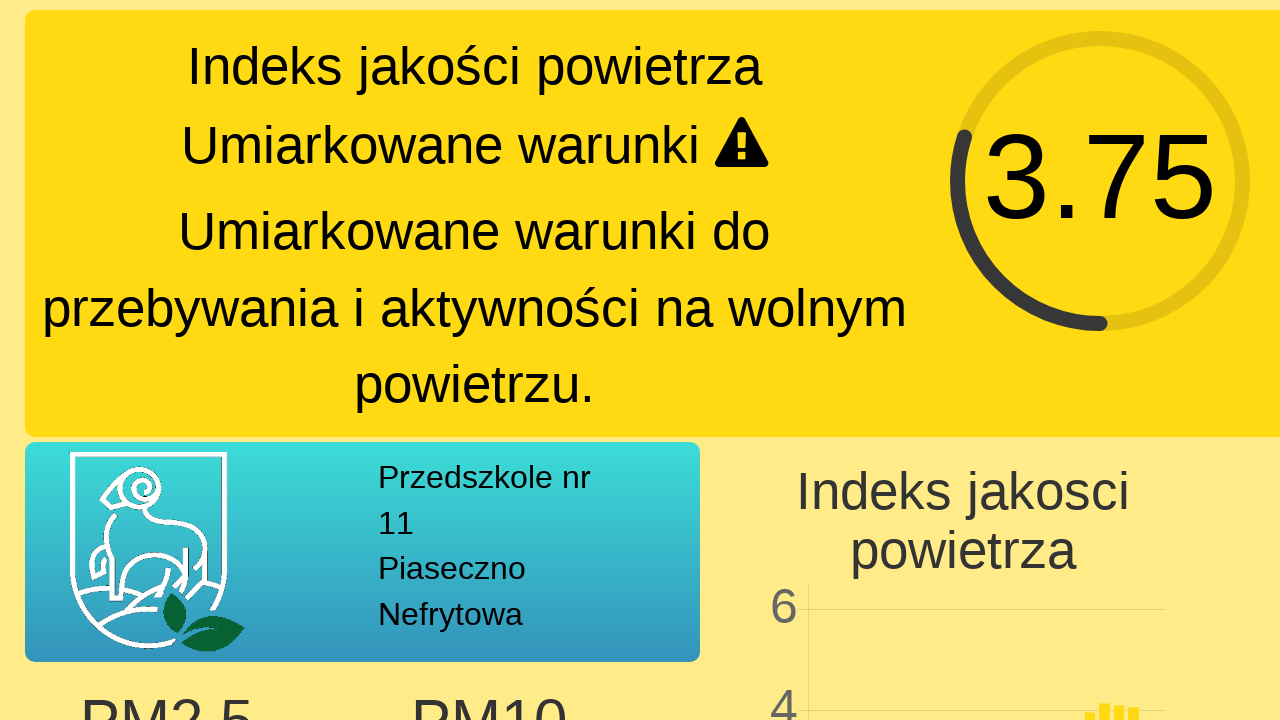

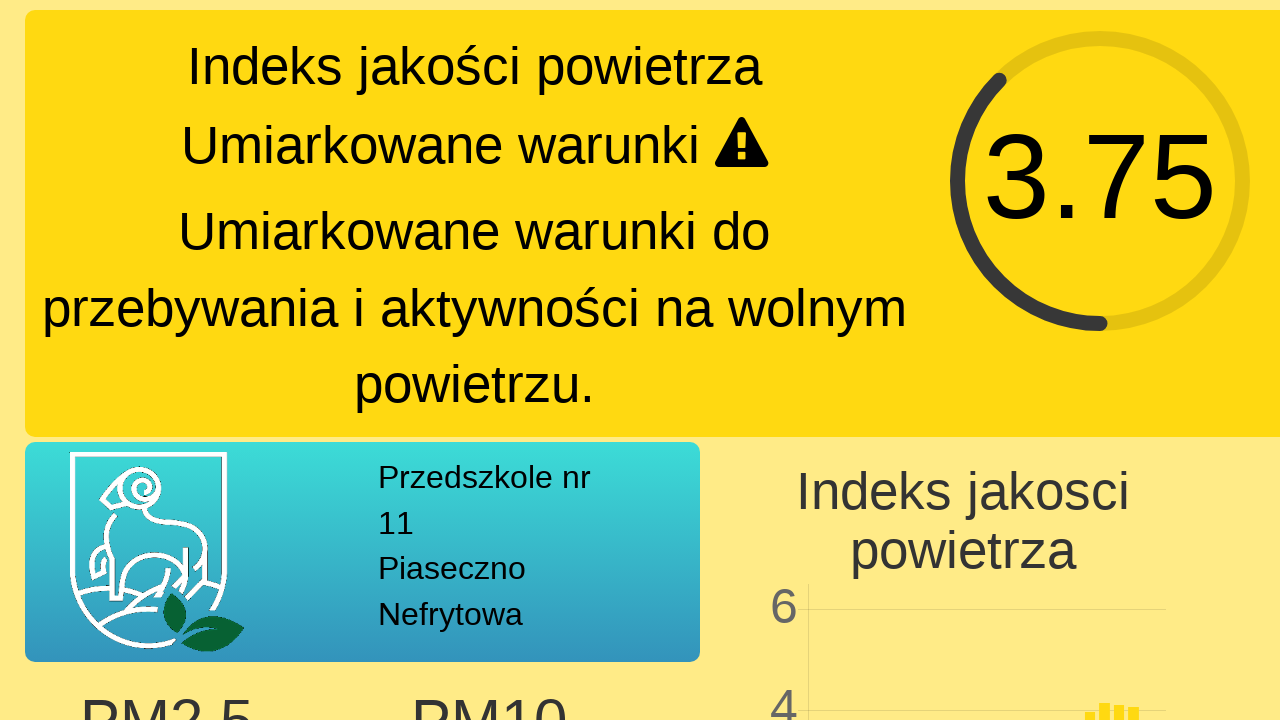